Tests right-click functionality on a button element by performing a context click action

Starting URL: https://demoqa.com/buttons

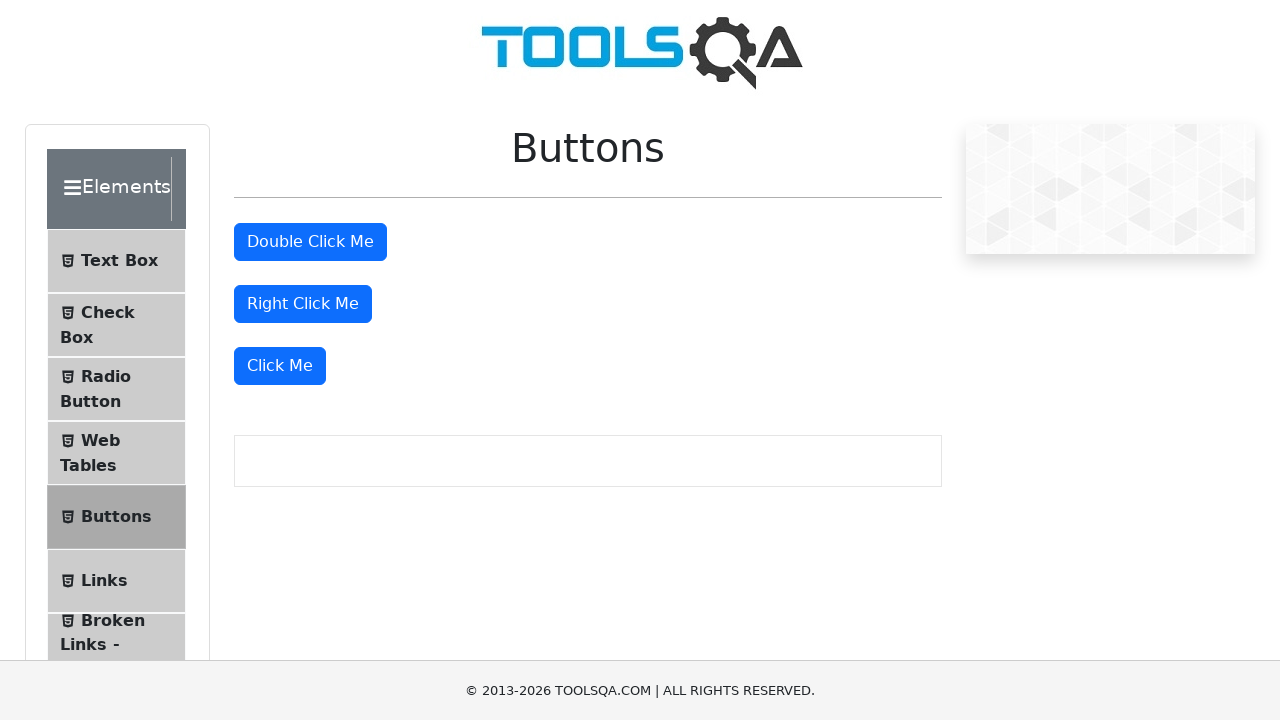

Located right-click button element
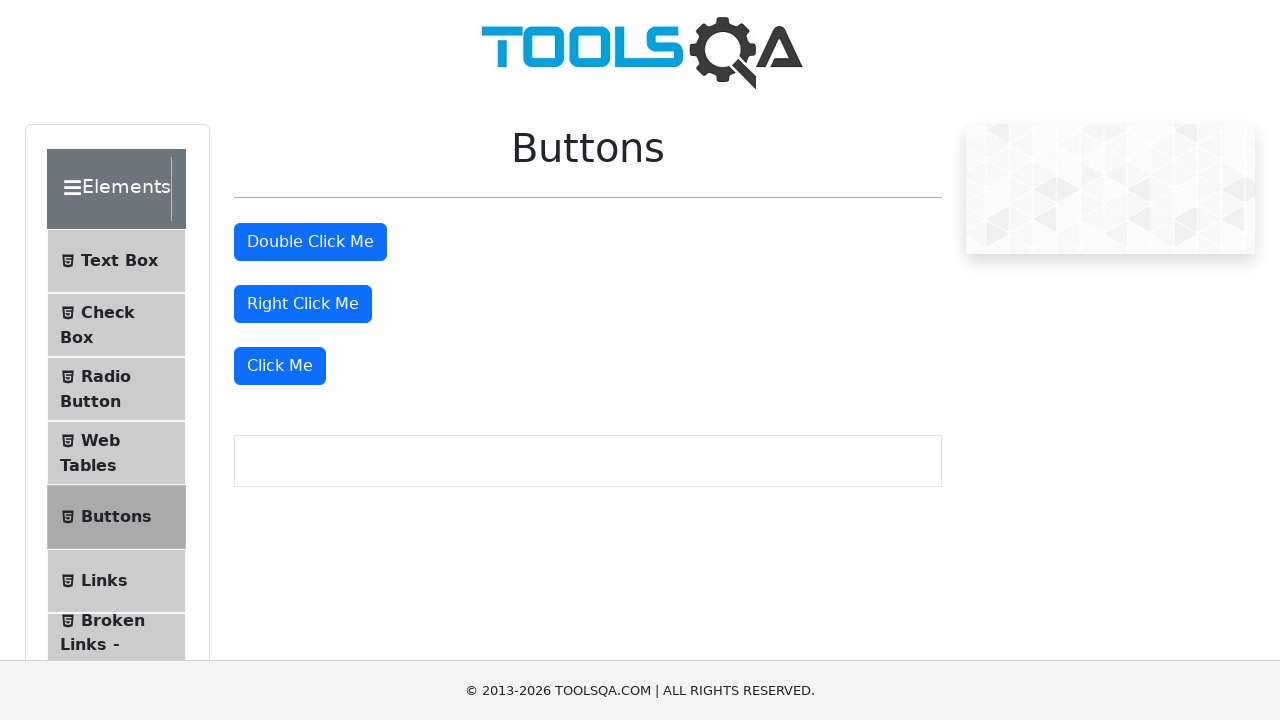

Performed right-click (context click) on button element at (303, 304) on button#rightClickBtn
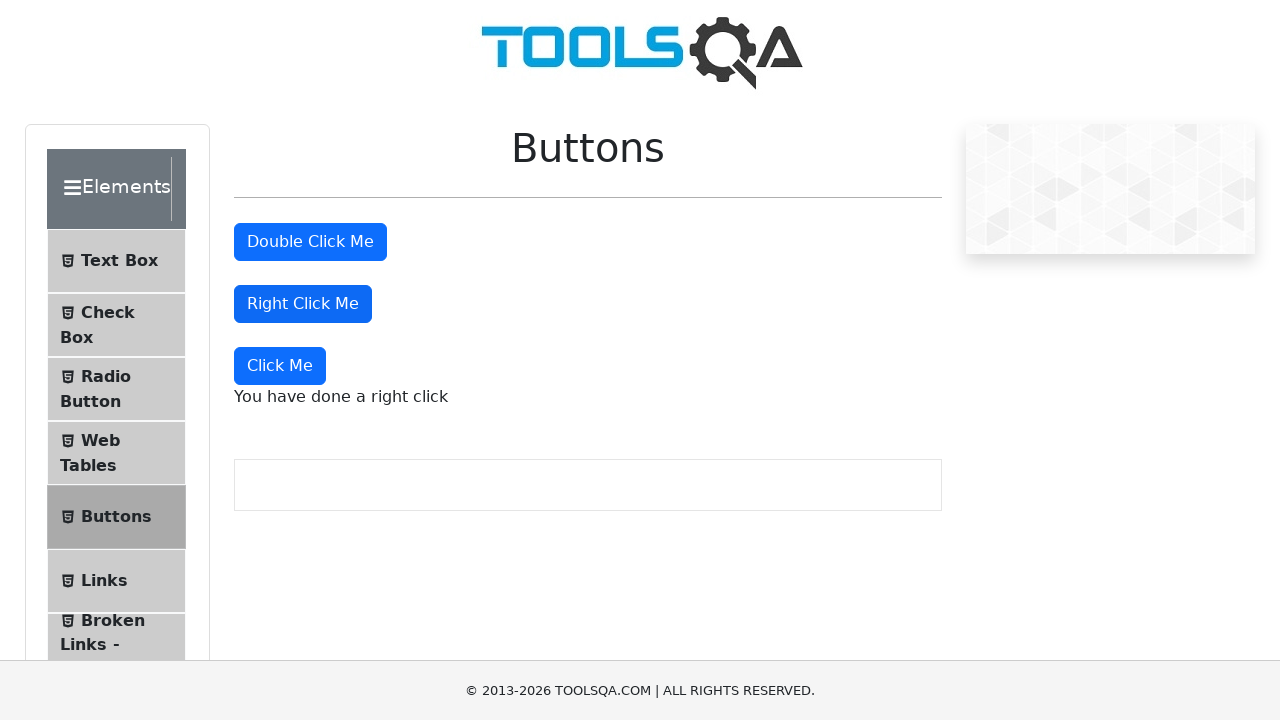

Waited 1000ms for context menu or result to appear
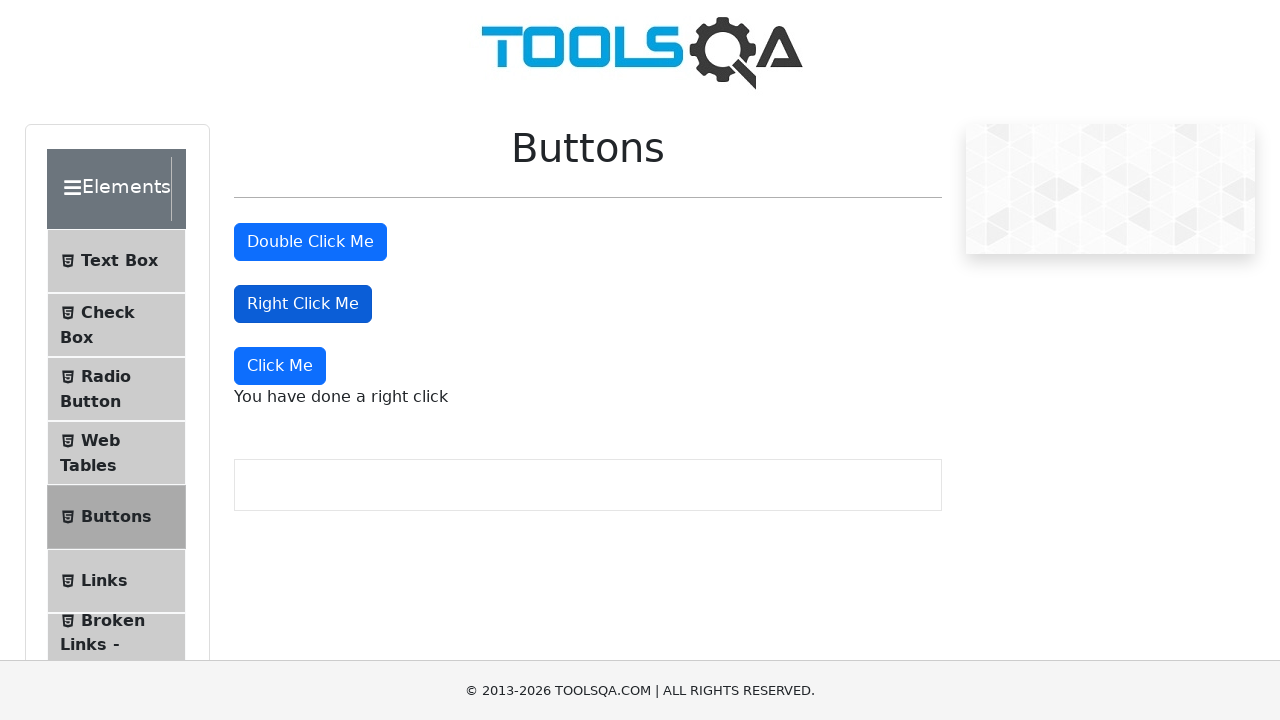

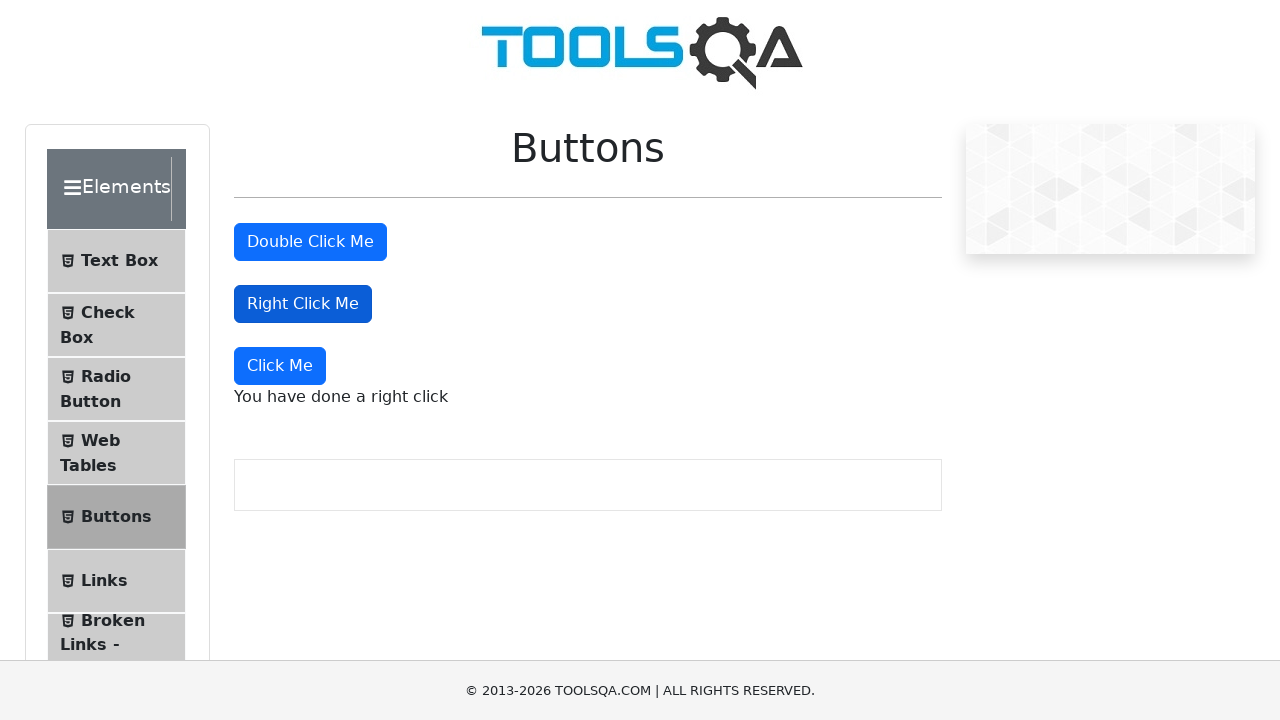